Tests a jQuery combo tree dropdown by clicking to open it and selecting a specific option from the dropdown list

Starting URL: https://www.jqueryscript.net/demo/Drop-Down-Combo-Tree/

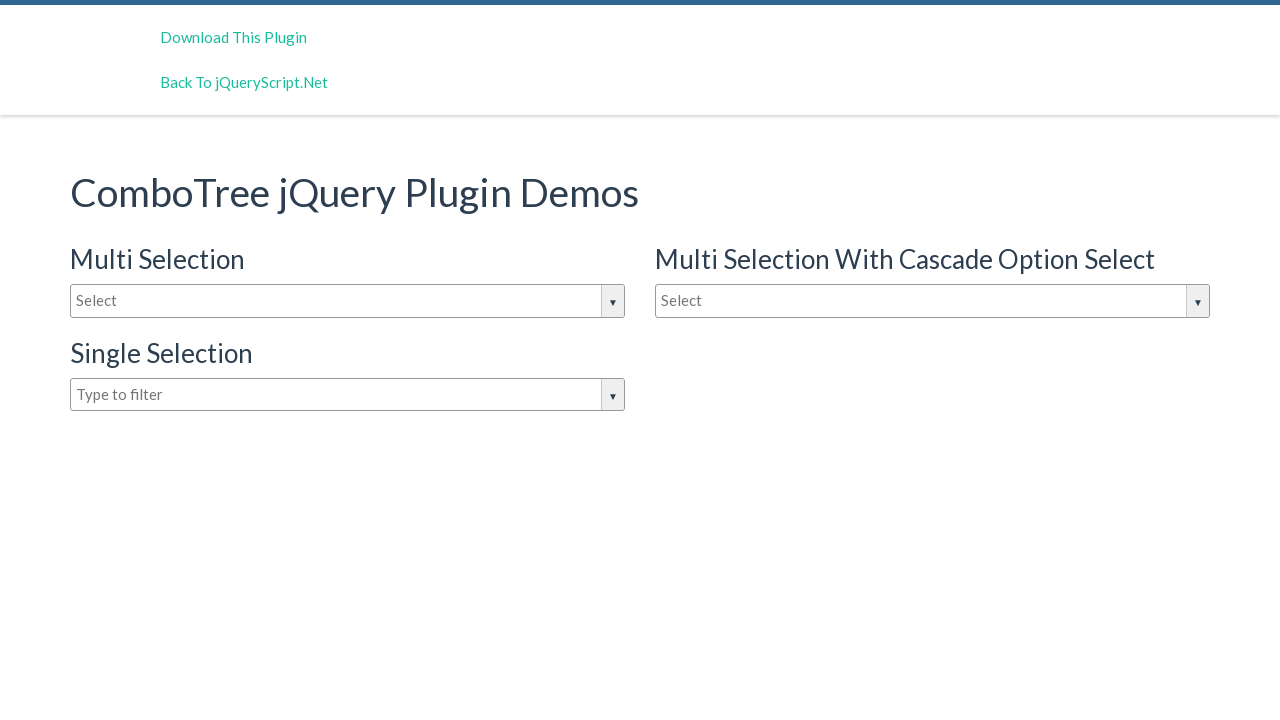

Clicked on the combo tree input box to open the dropdown at (348, 301) on #justAnInputBox
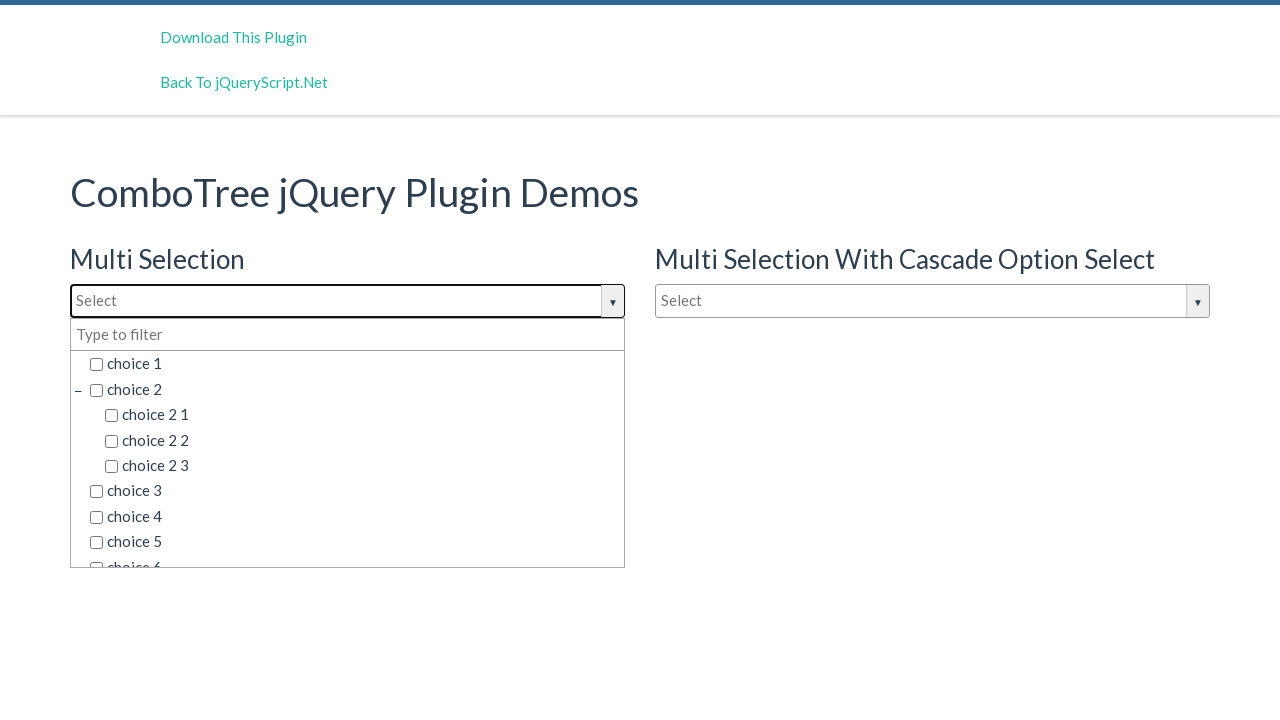

Waited for dropdown items to become visible
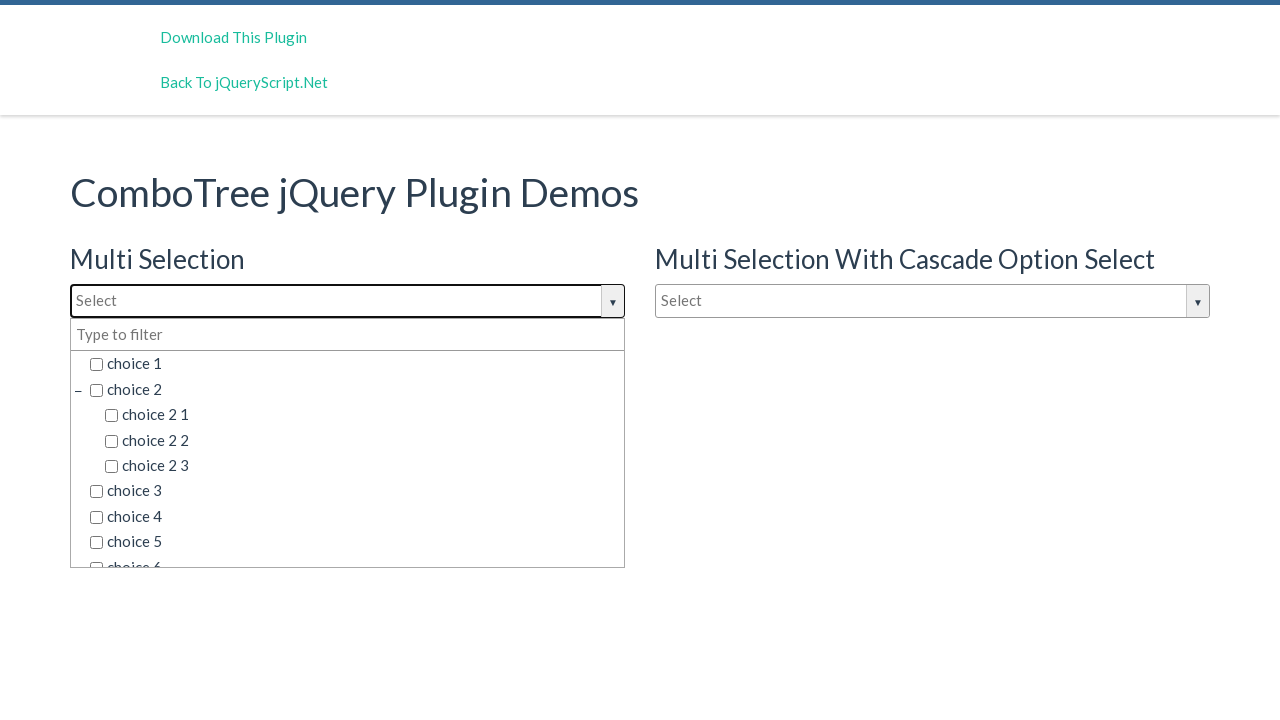

Selected 'choice 2 2' from the dropdown list at (362, 440) on span.comboTreeItemTitle:text('choice 2 2')
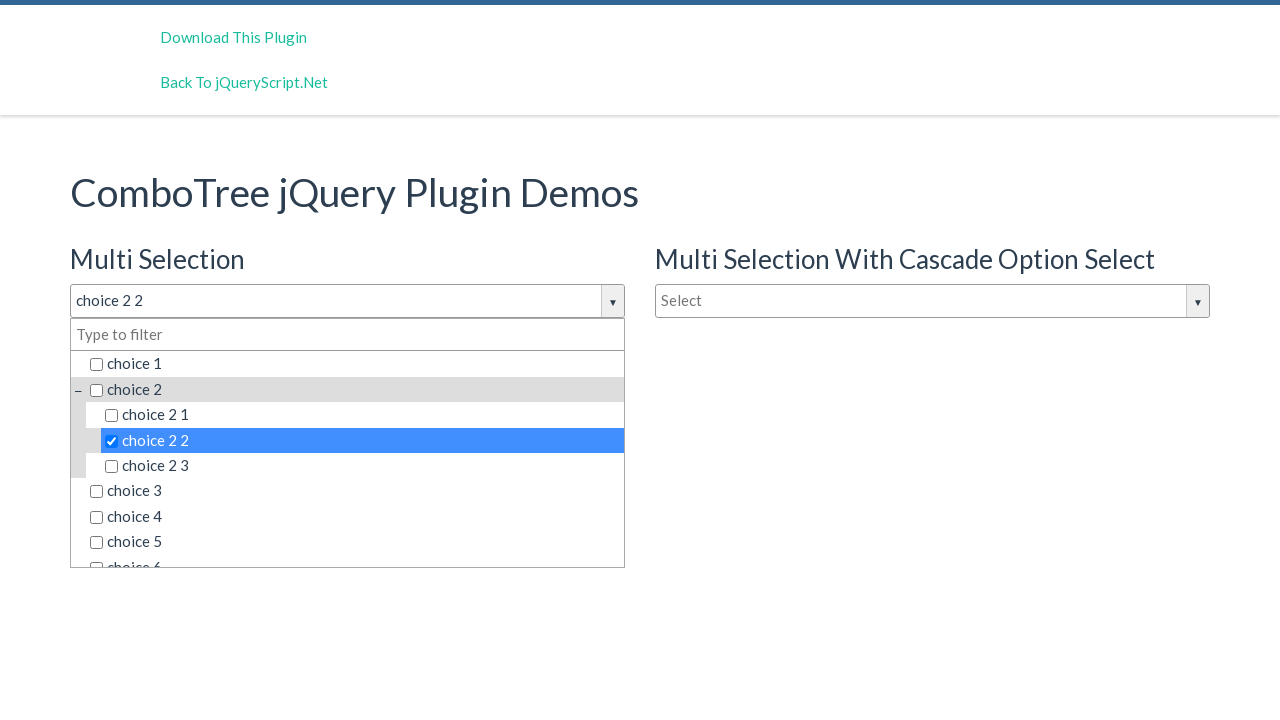

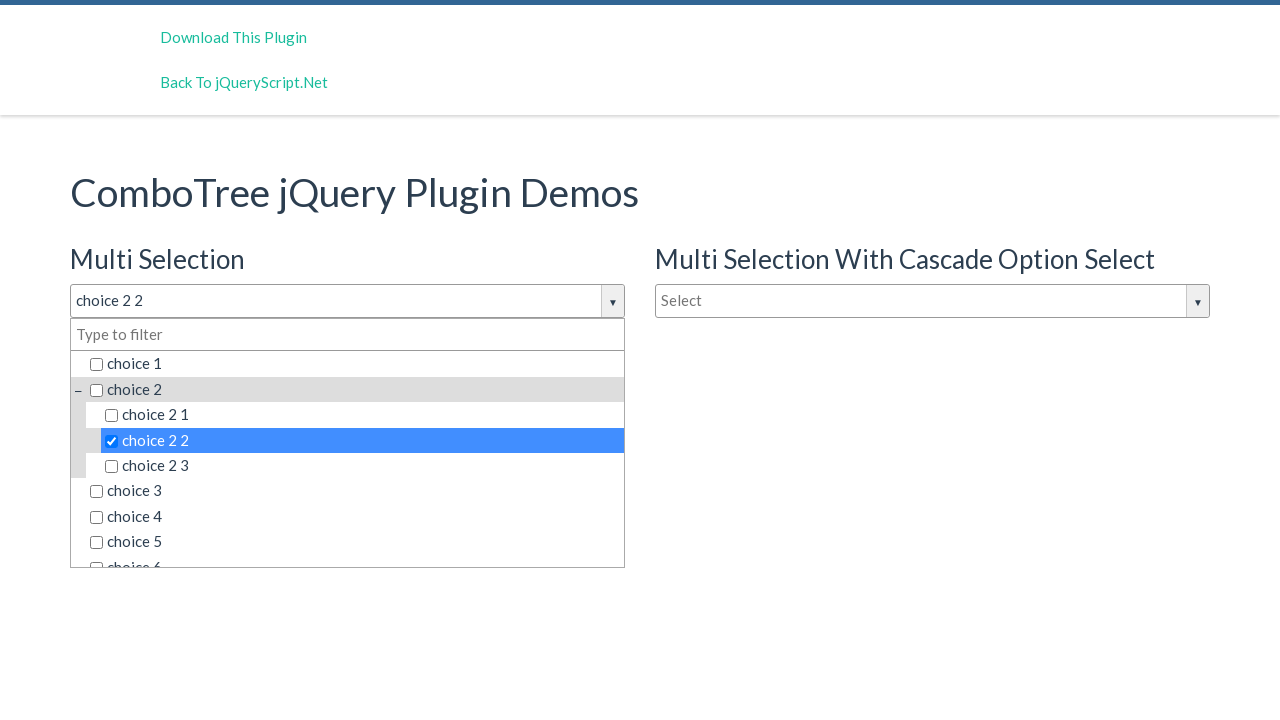